Tests checkbox interaction on a dynamic controls page by clicking the checkbox twice to toggle its selected state

Starting URL: https://training-support.net/webelements/dynamic-controls

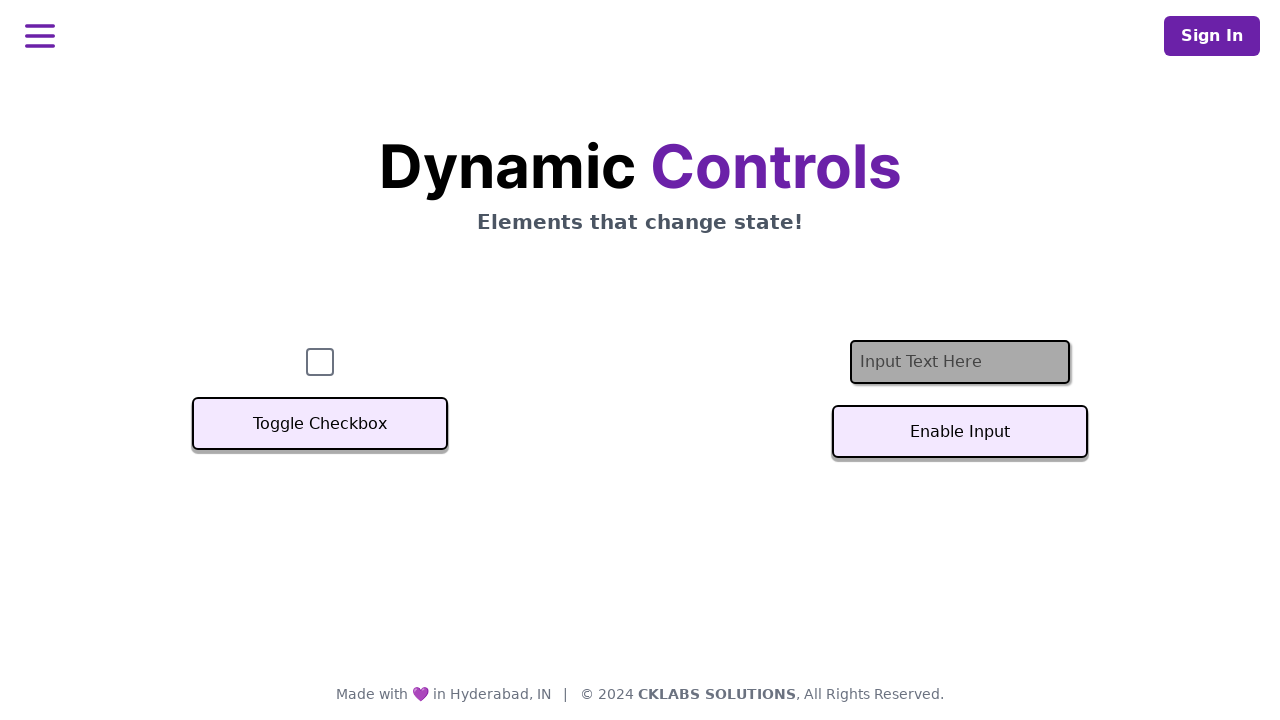

Clicked checkbox to select it at (320, 362) on input#checkbox
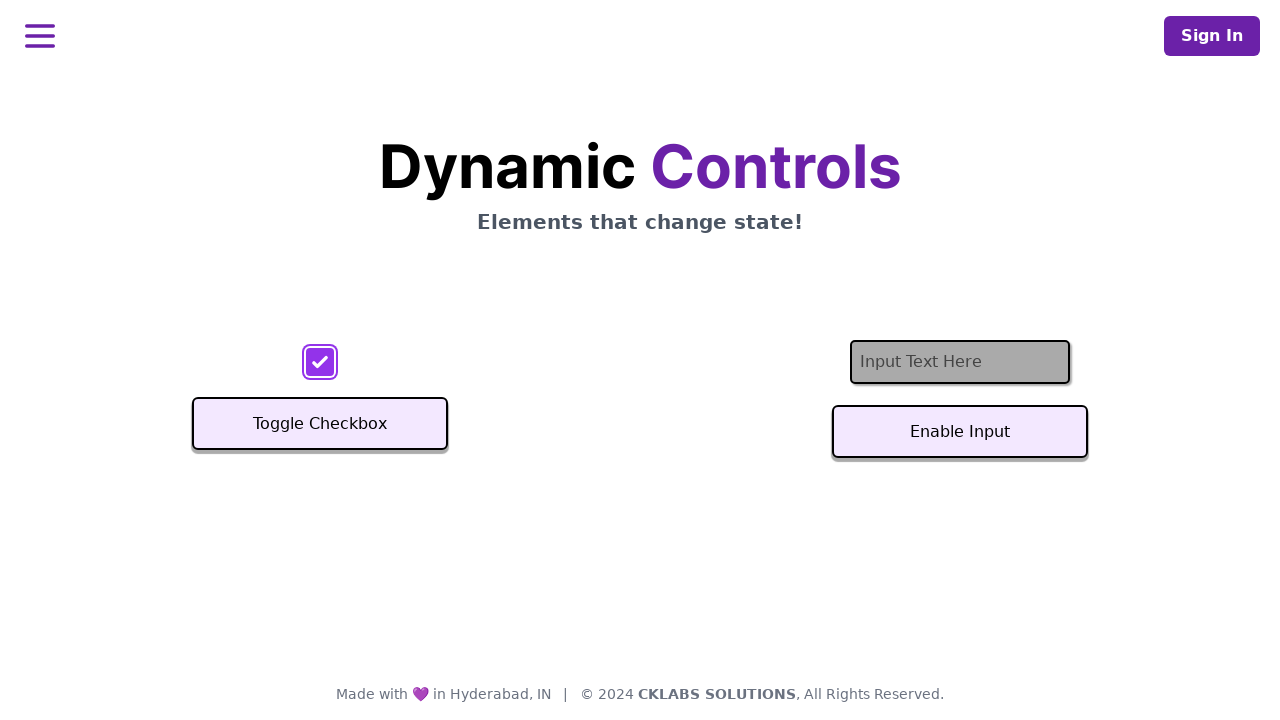

Clicked checkbox again to deselect it at (320, 362) on input#checkbox
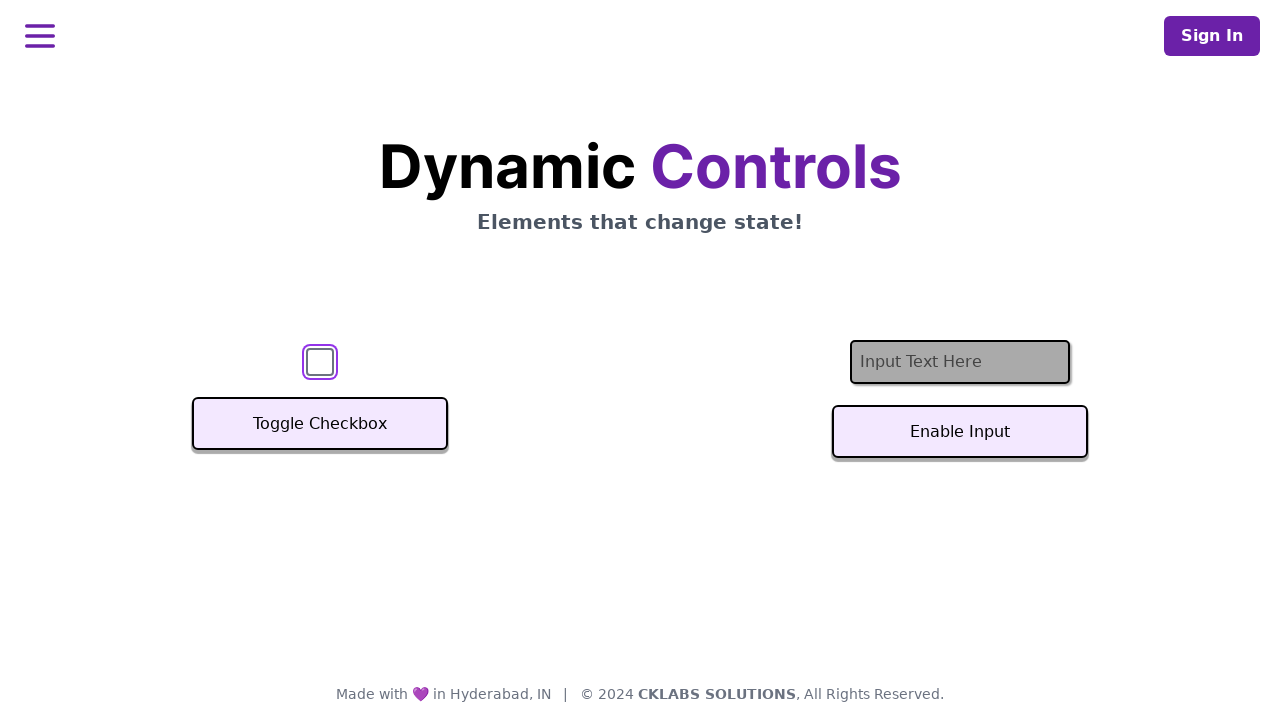

Waited for checkbox element to be present
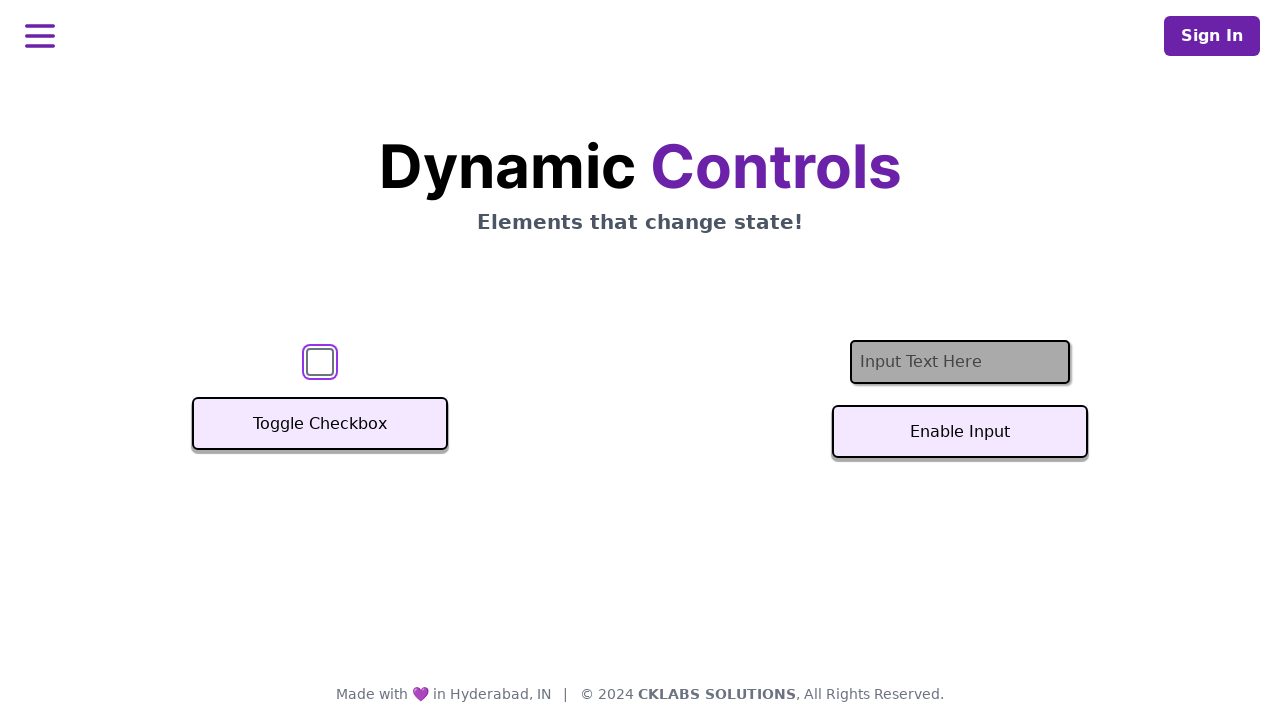

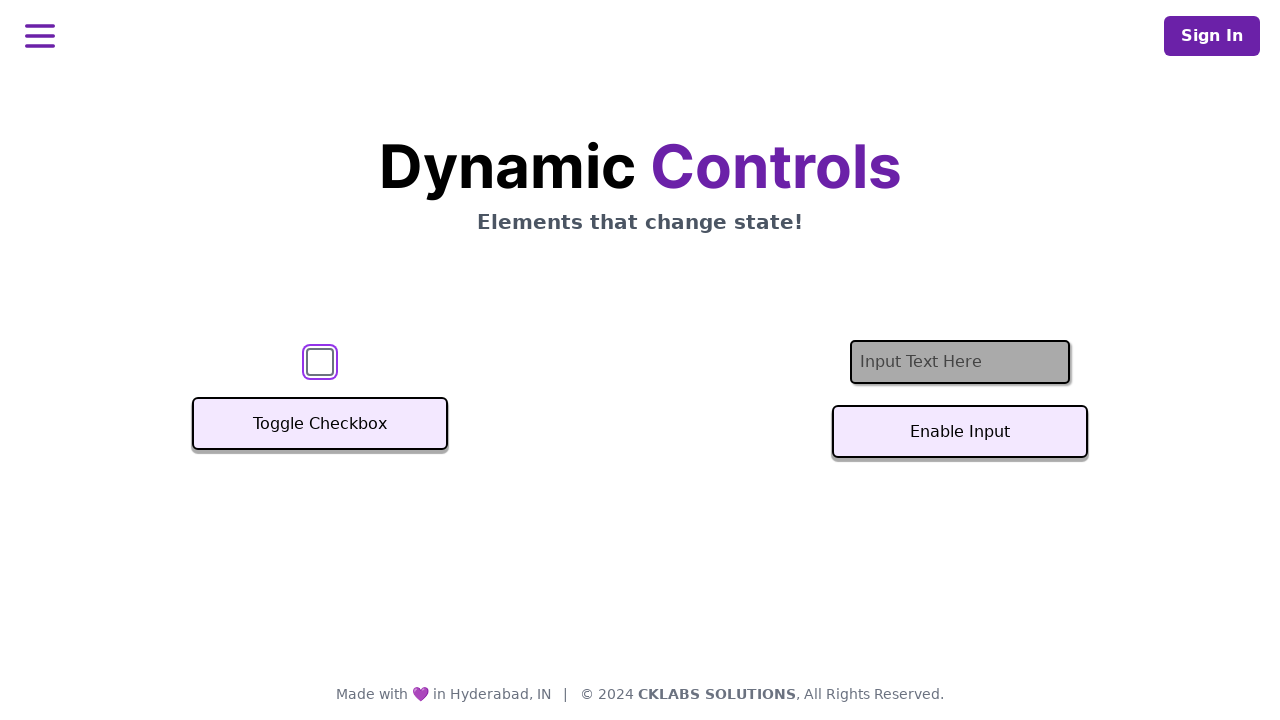